Navigates to a website and verifies the page loads completely by checking the document ready state.

Starting URL: https://www.honuae.com

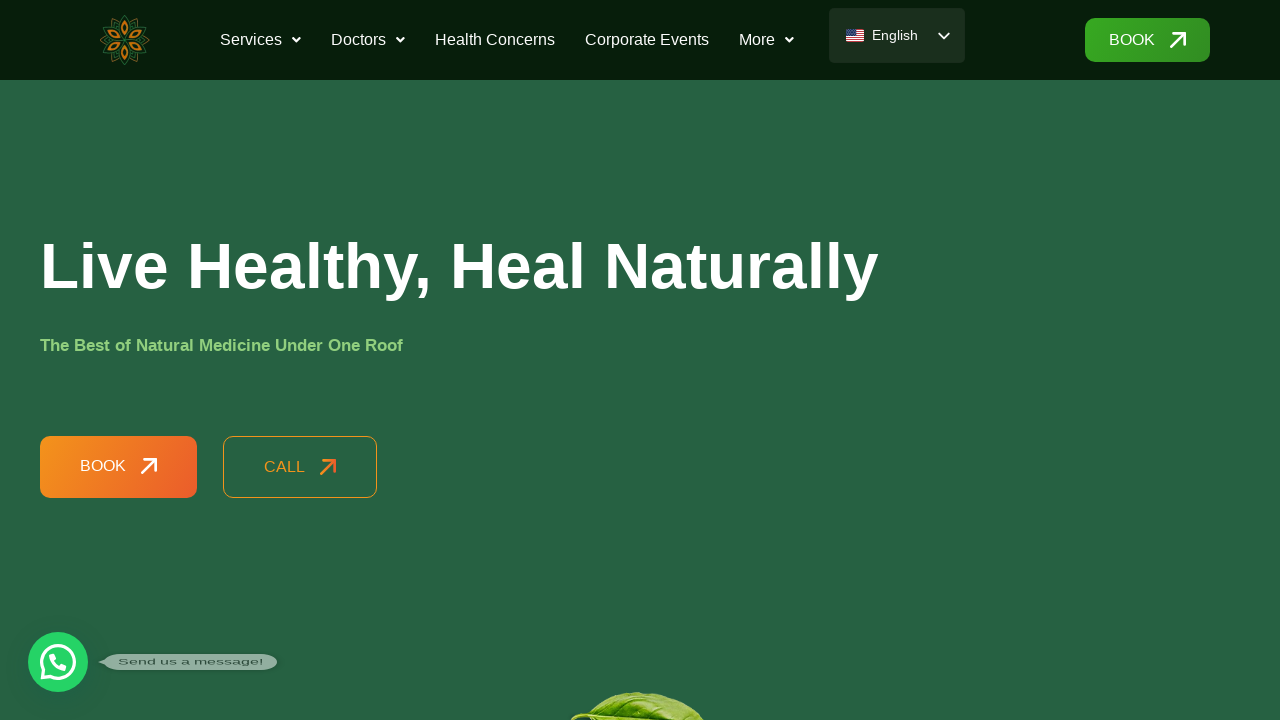

Waited for network idle state - all network requests completed
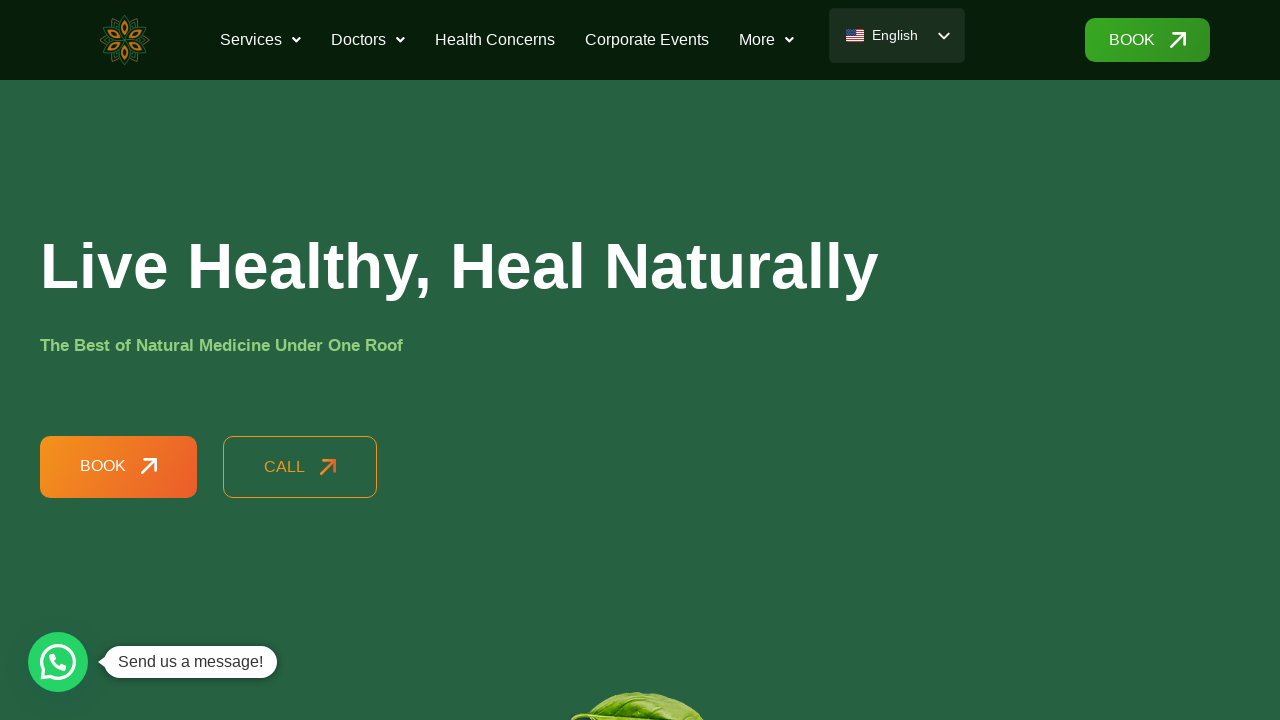

Verified document ready state - DOM content fully loaded
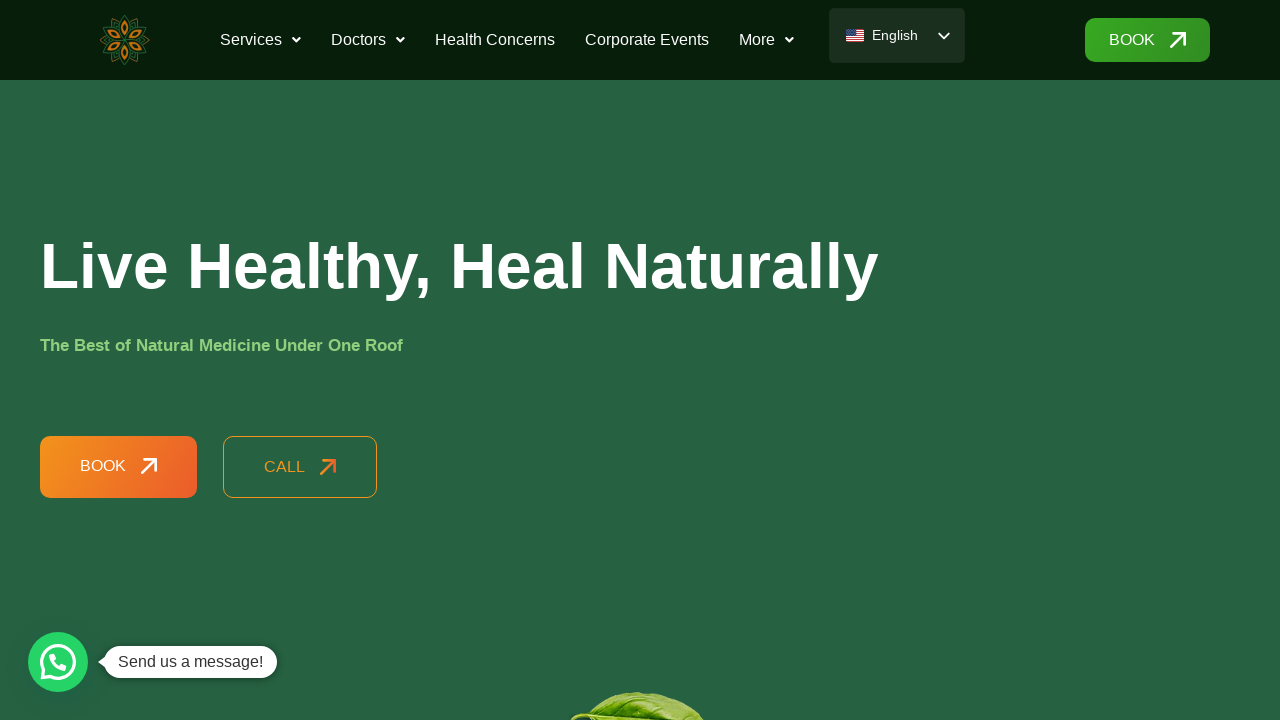

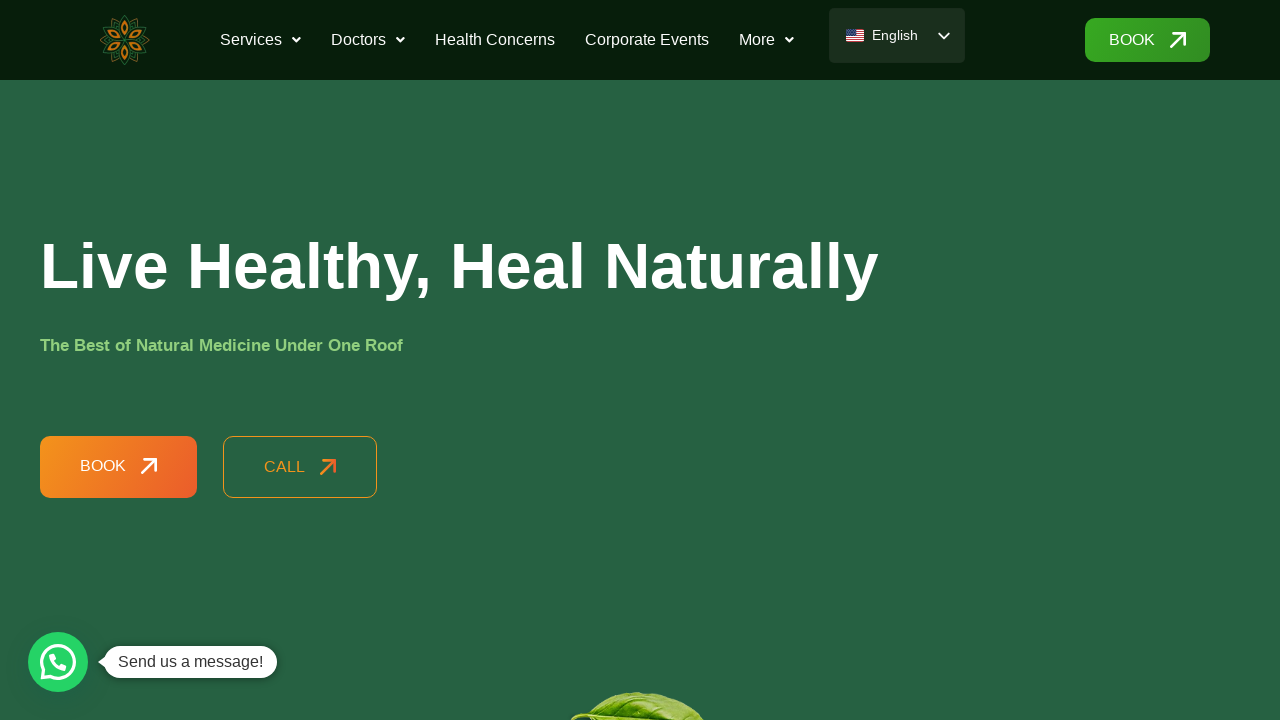